Navigates to the Nextiva website, then to VoIP Products section, and clicks on Office Products to verify the product page is accessible.

Starting URL: https://www.nextiva.com

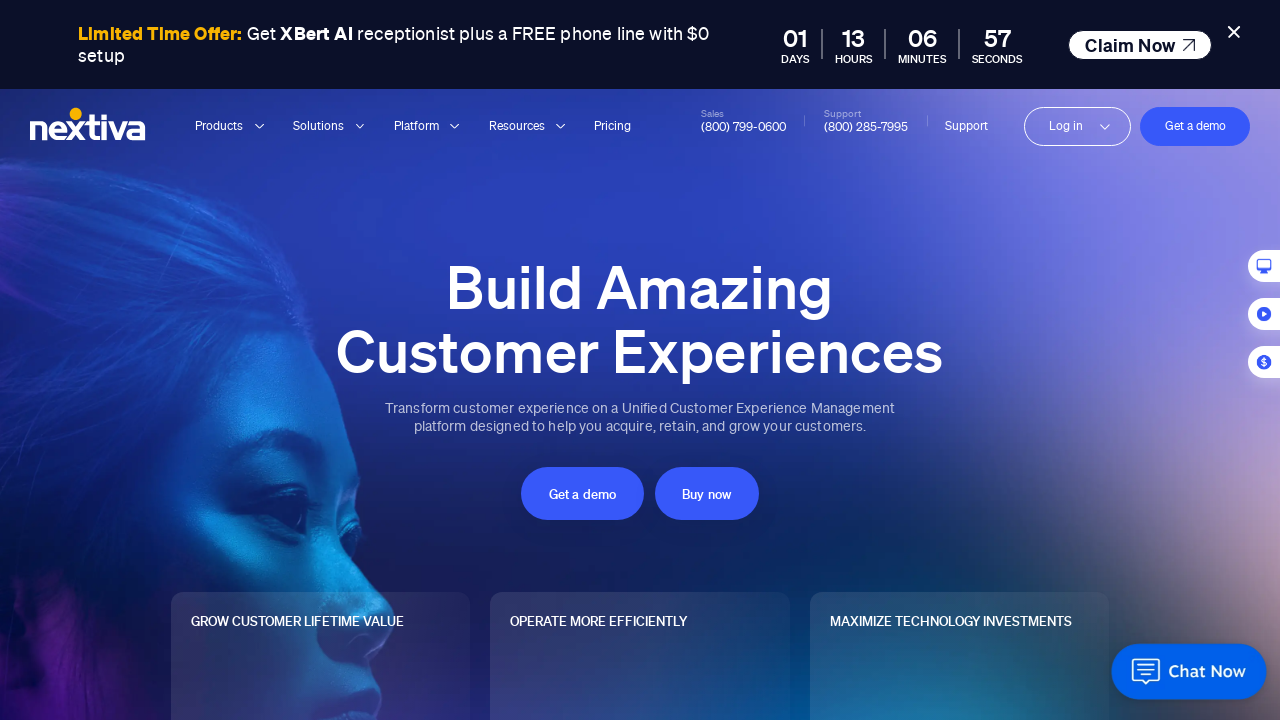

Clicked Products navigation menu at (219, 126) on text=Products
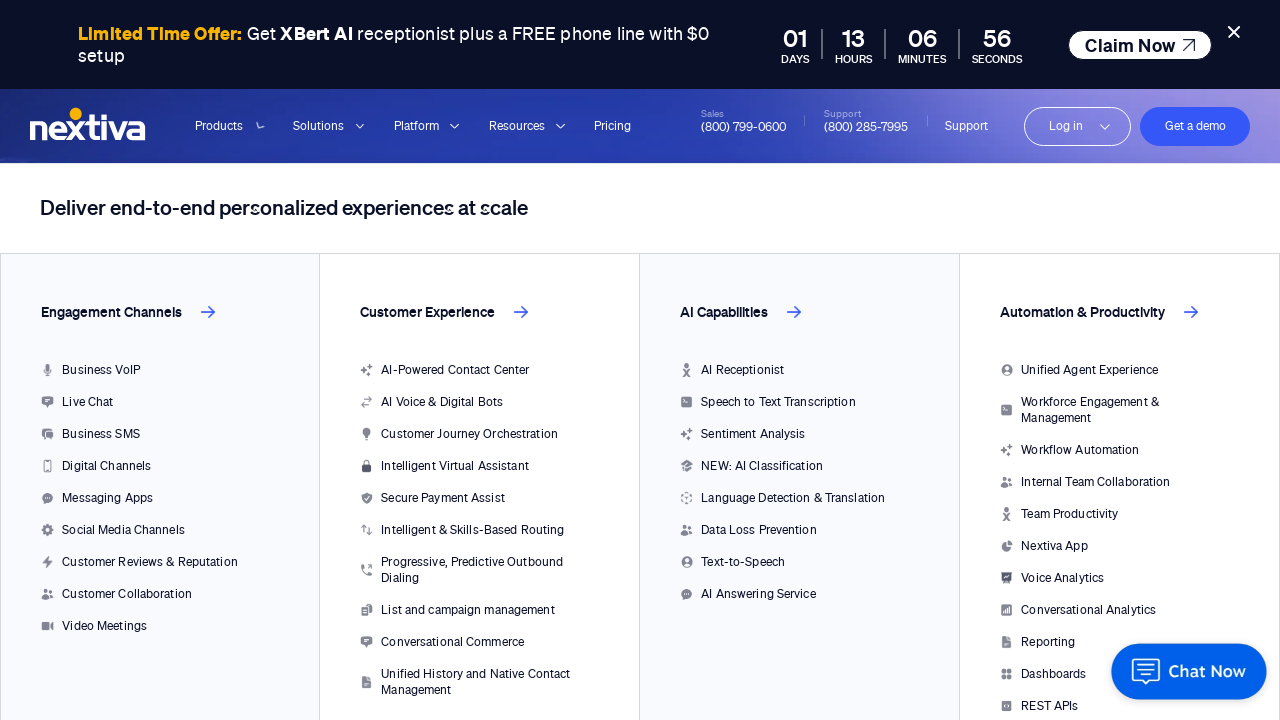

VoIP menu option loaded
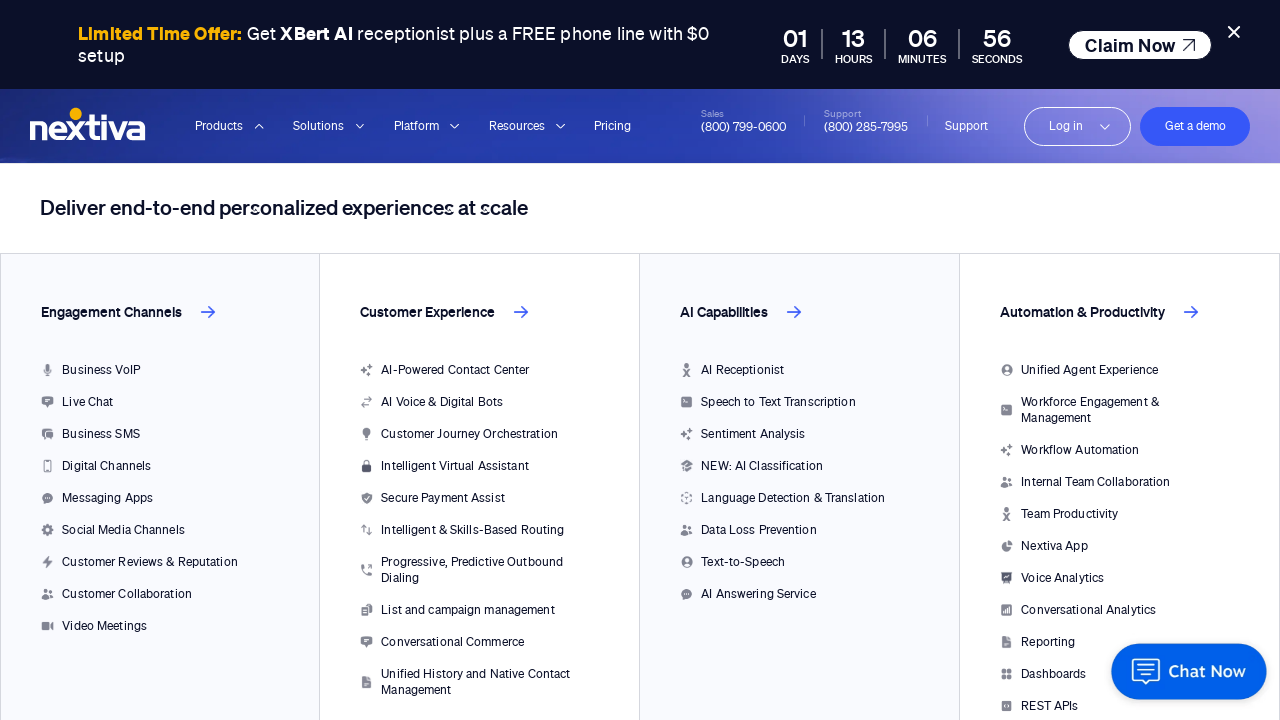

Clicked VoIP menu option at (160, 370) on text=VoIP
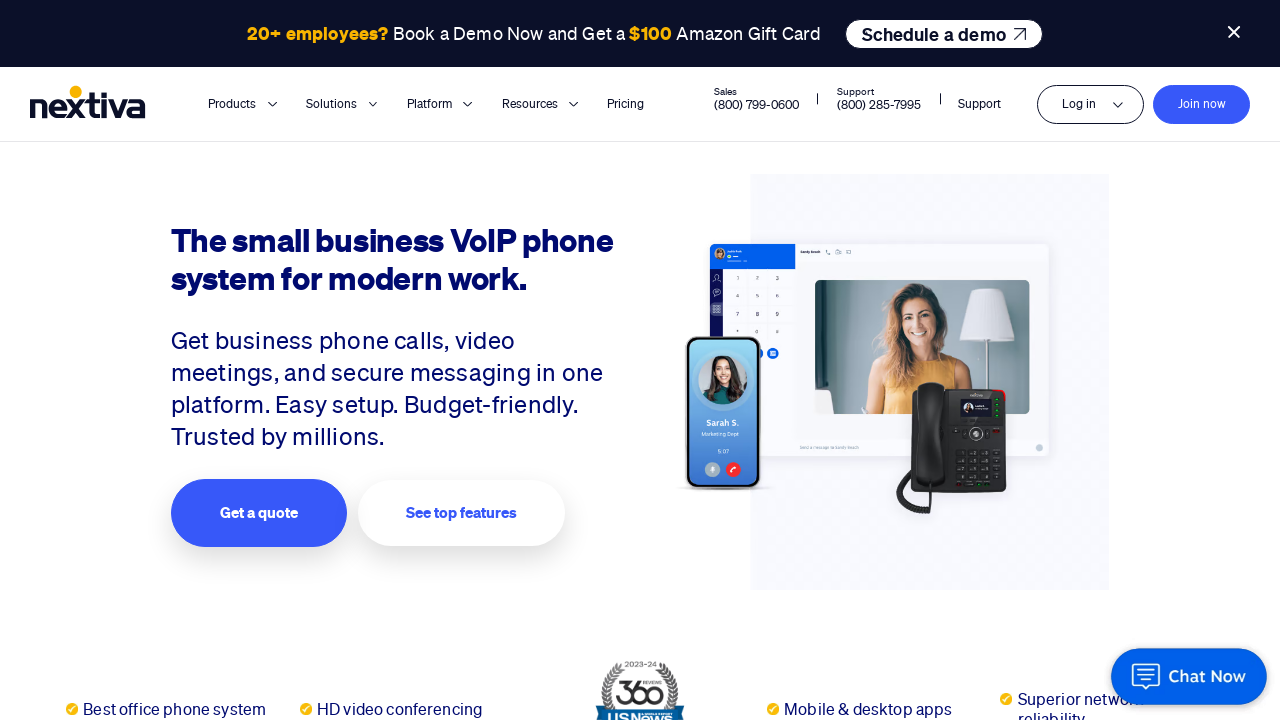

Business Phone option loaded
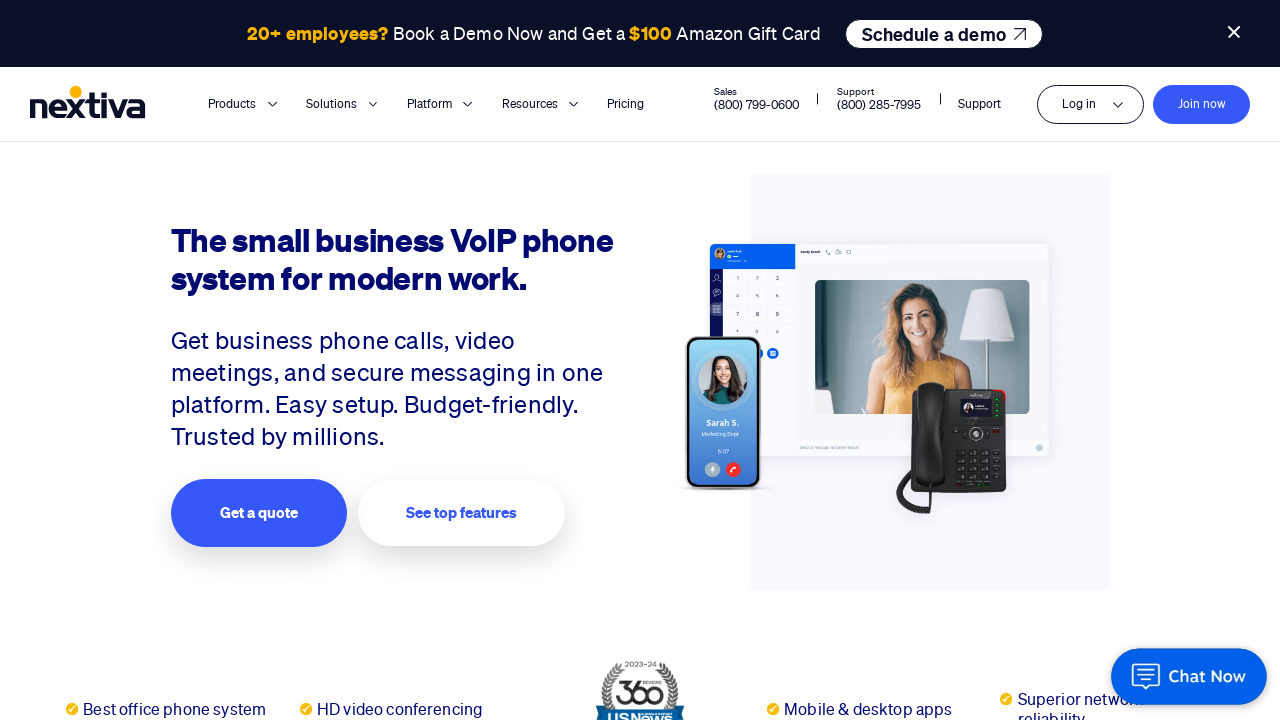

Clicked Office Products (Business Phone Service) at (393, 388) on text=Business Phone
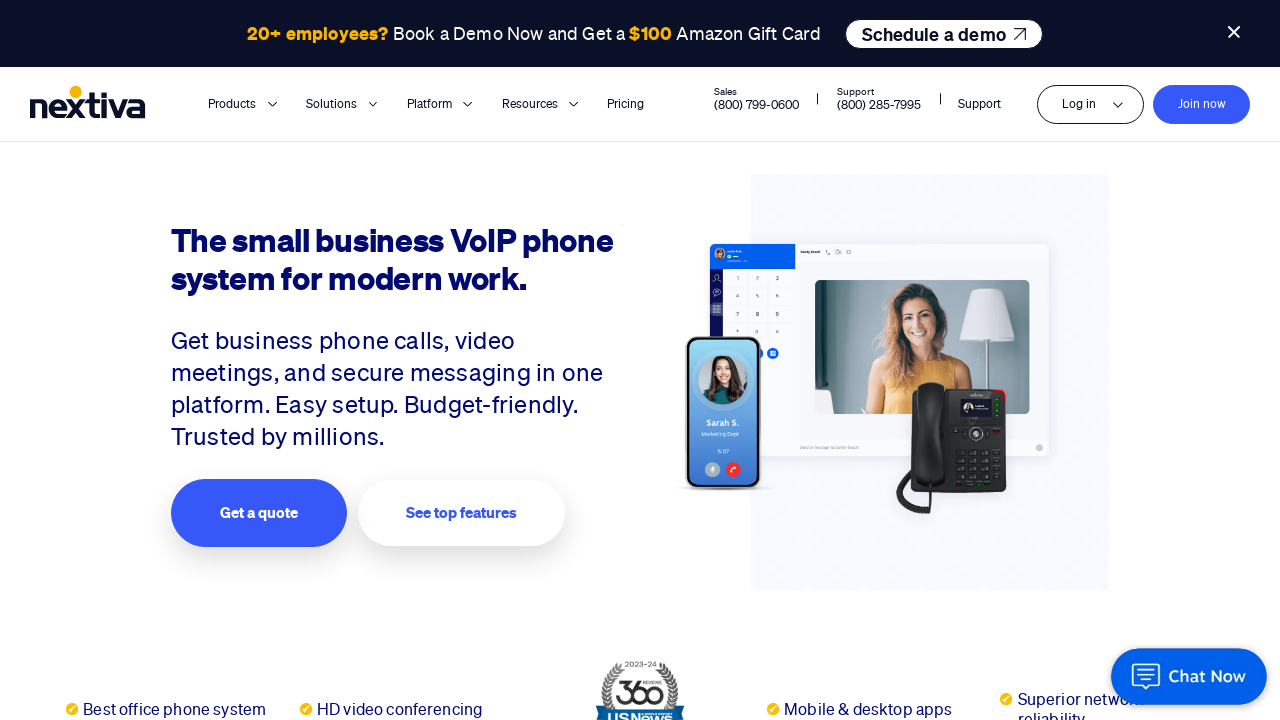

Successfully navigated to VoIP Office Products page
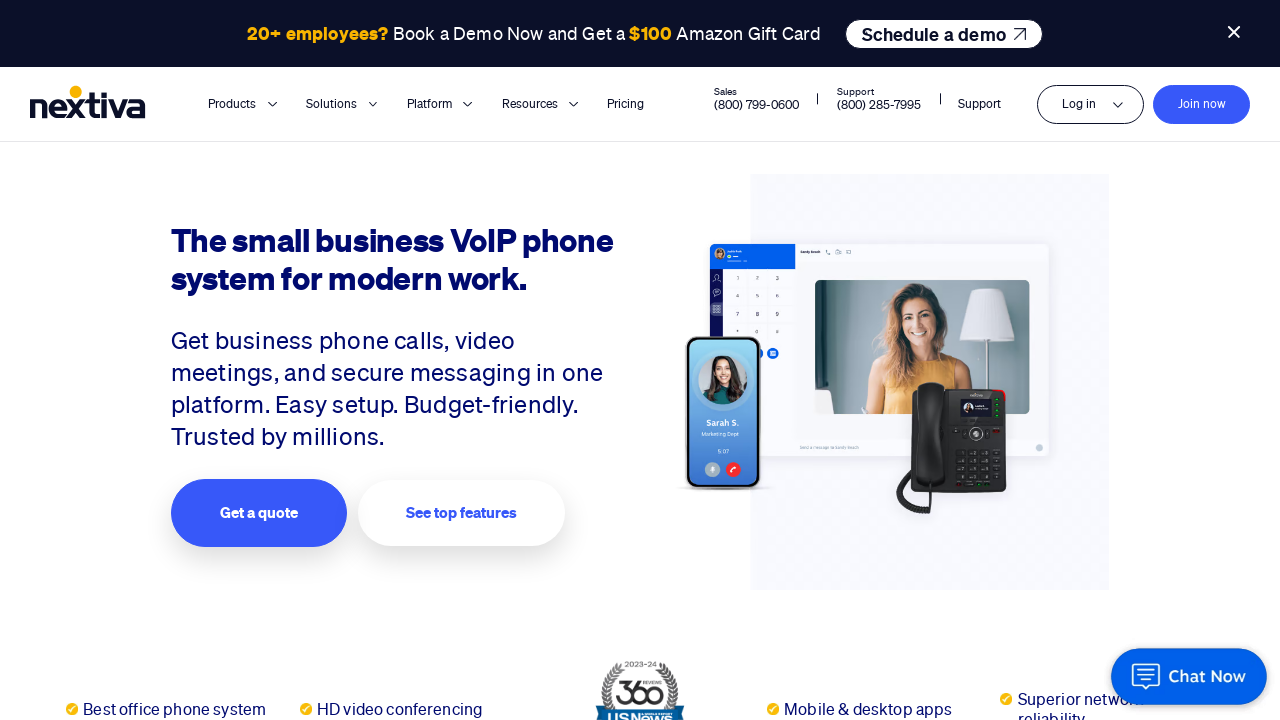

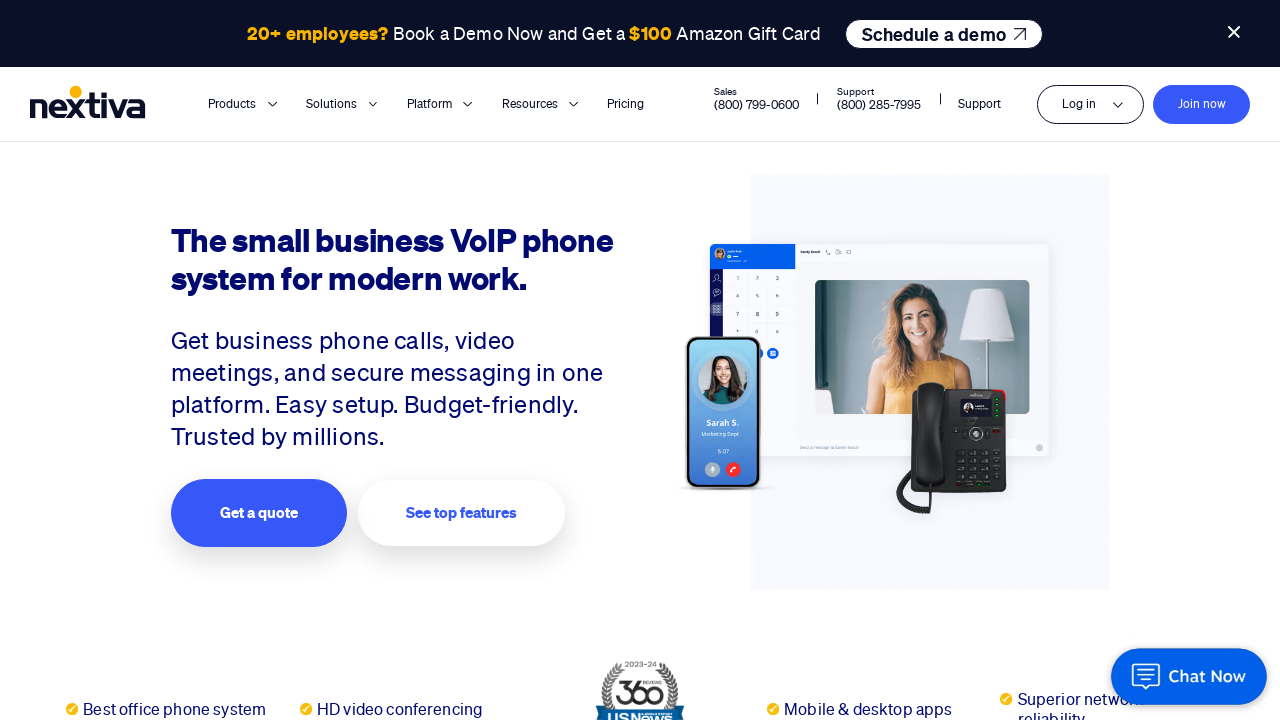